Tests division of two positive integers where x>y (2/1) on an online calculator using keyboard input

Starting URL: https://www.online-calculator.com/full-screen-calculator/

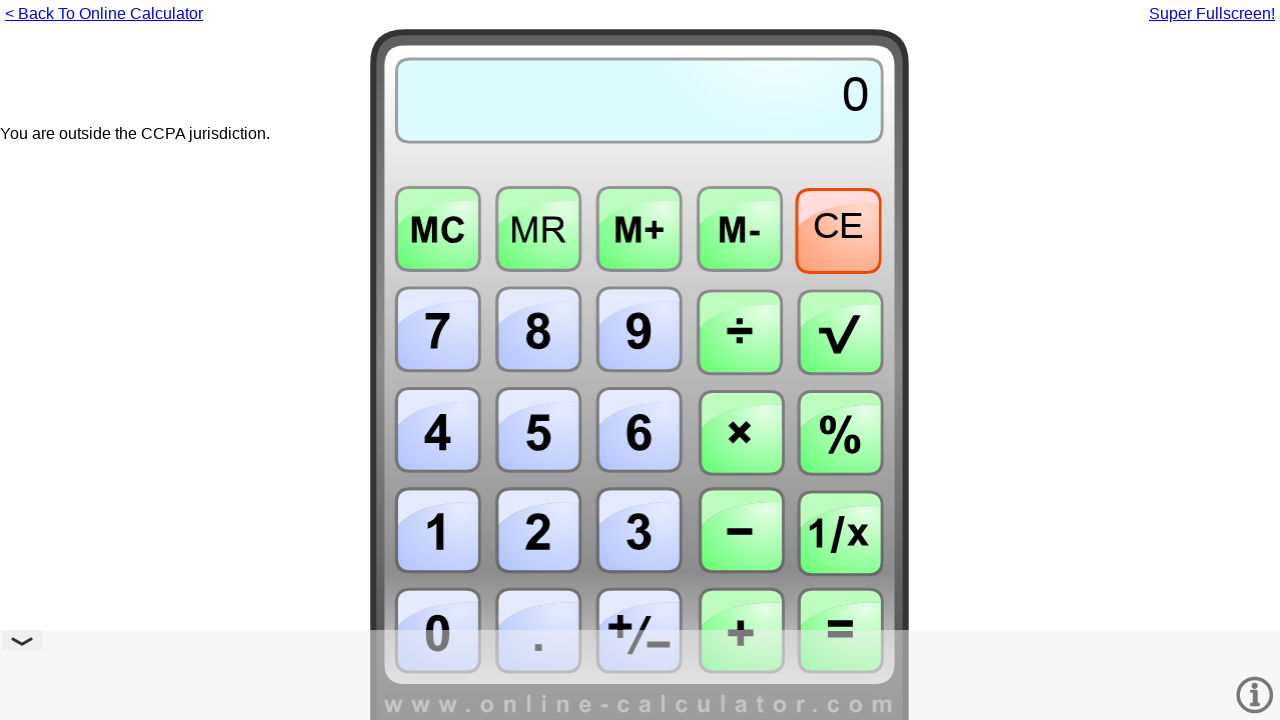

Pressed Numpad2 to enter first operand (2)
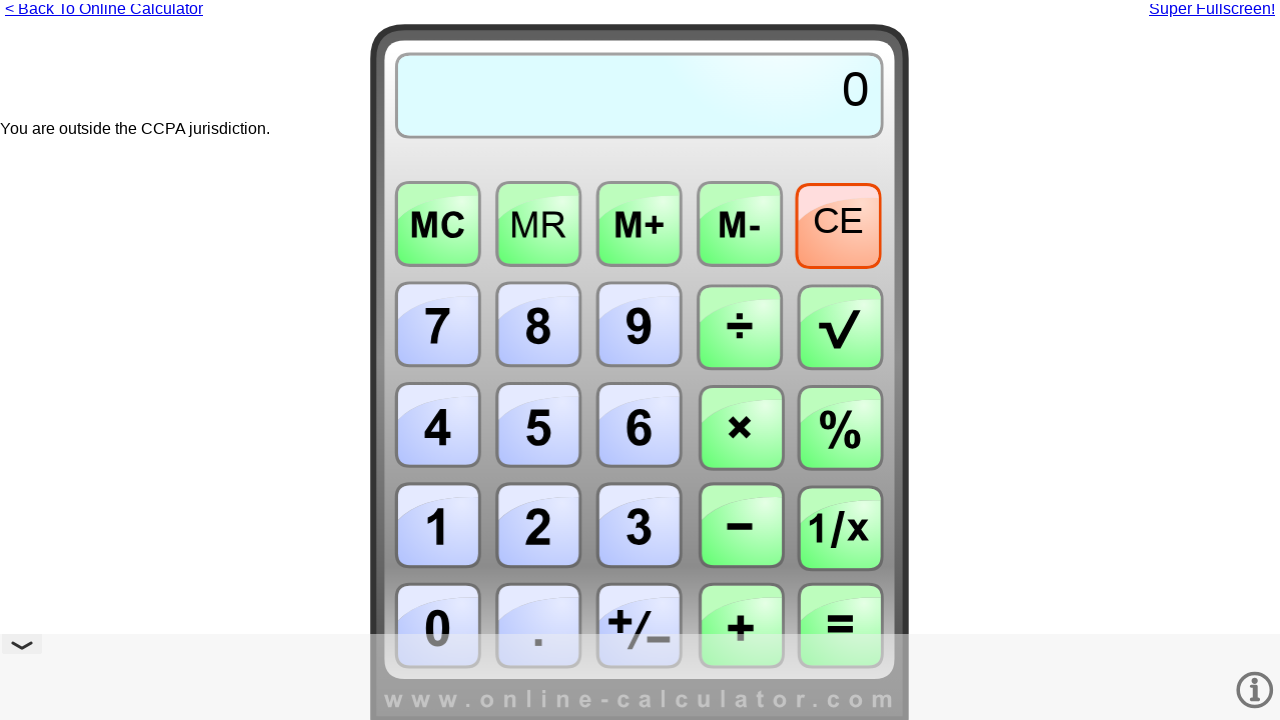

Pressed division operator (/)
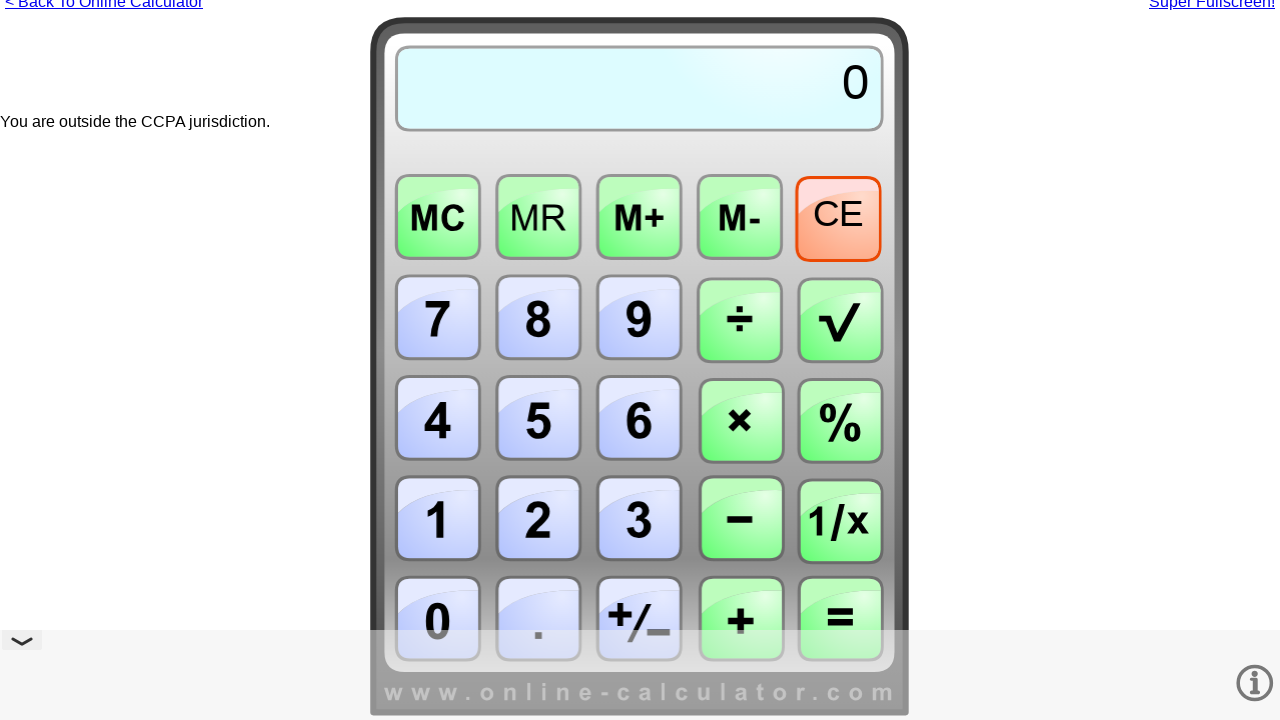

Pressed Numpad1 to enter second operand (1)
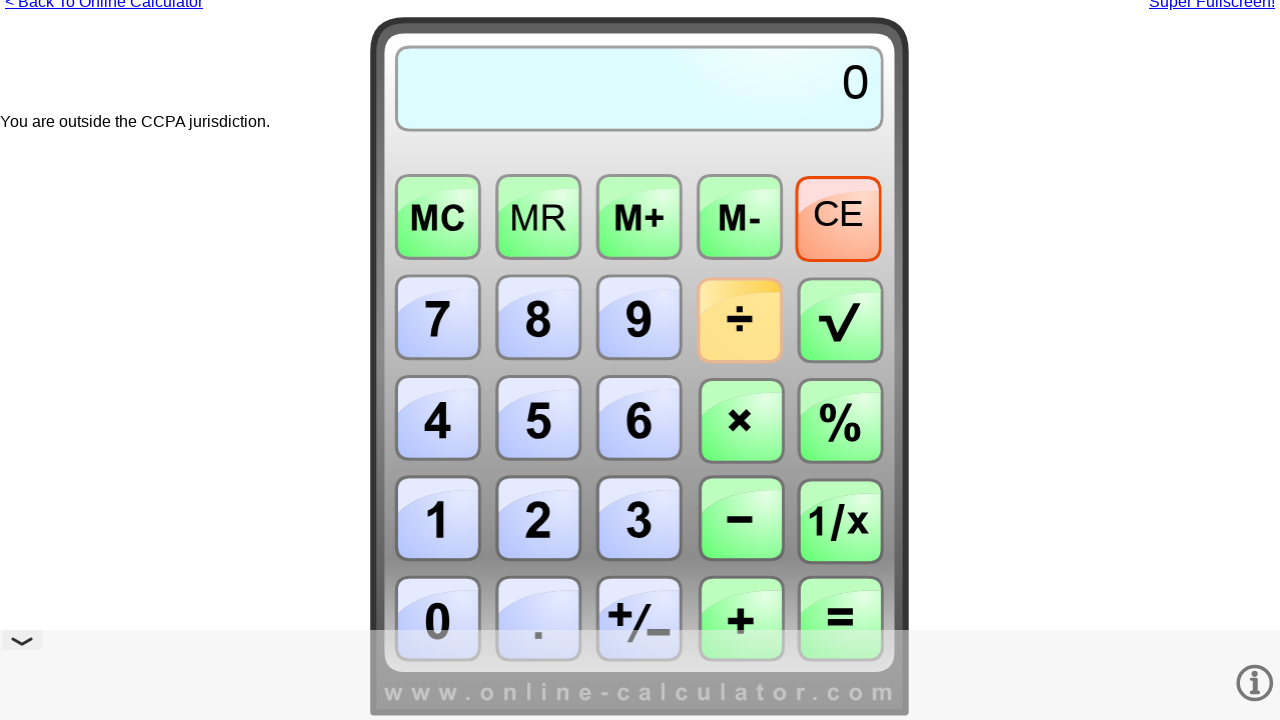

Pressed Enter to calculate division result (2/1)
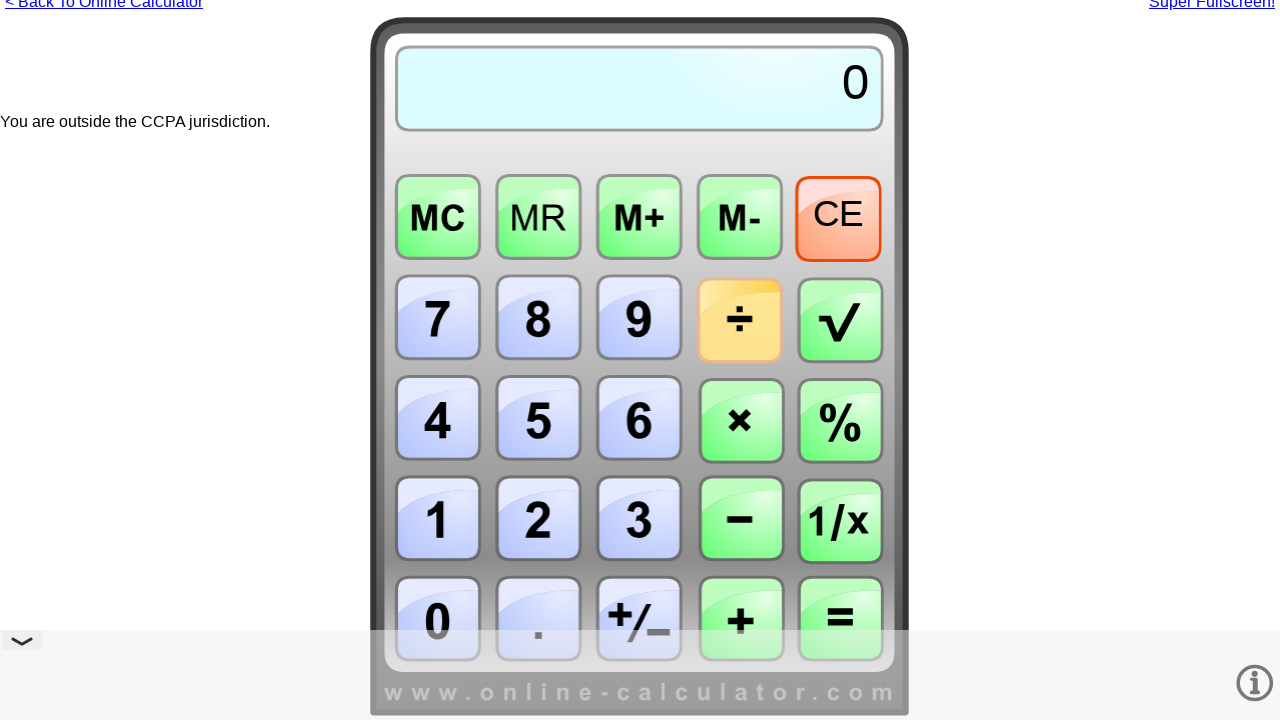

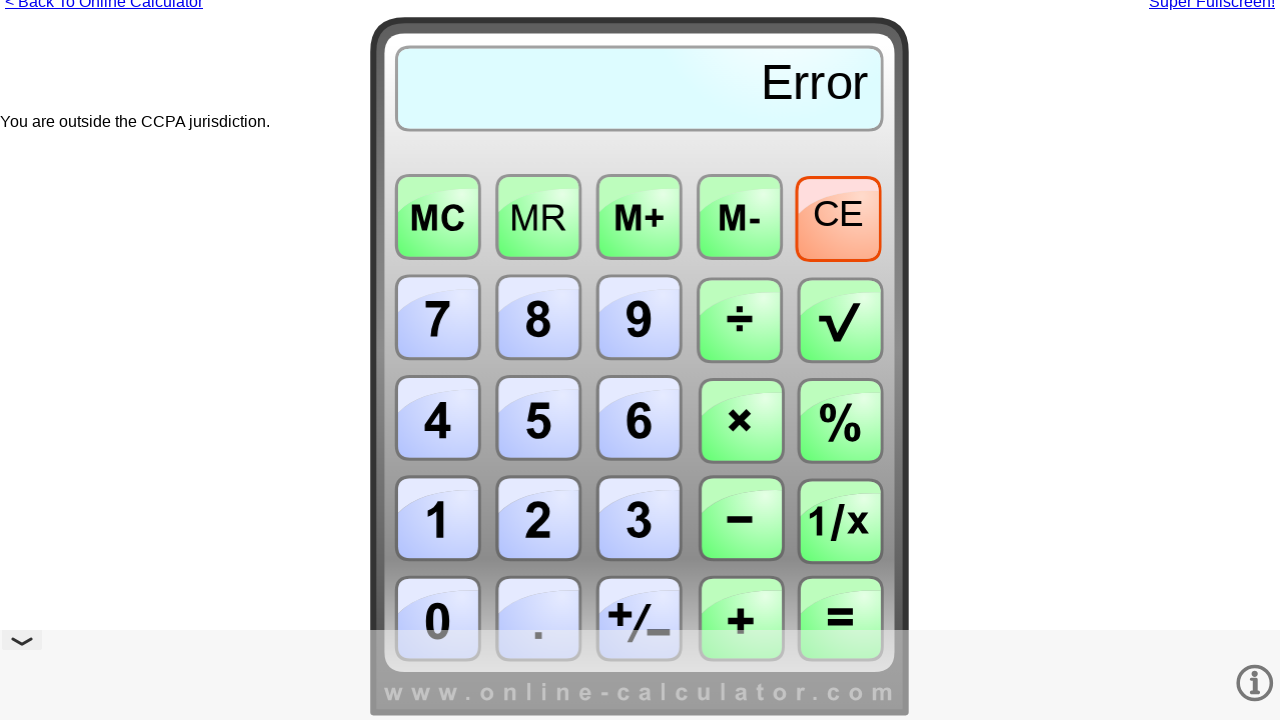